Verifies that the footer contains the correct copyright text for DuPont

Starting URL: https://www.safespec.dupont.co.uk/

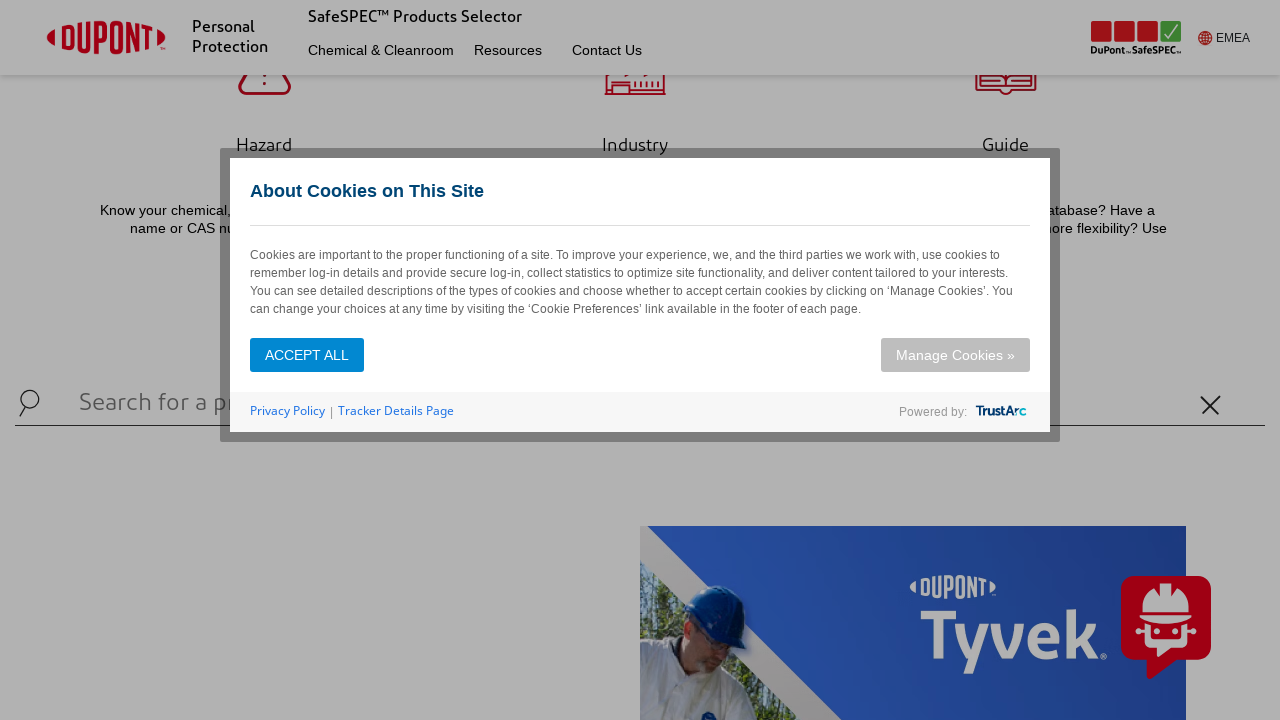

Navigated to SafeSpec DuPont UK homepage
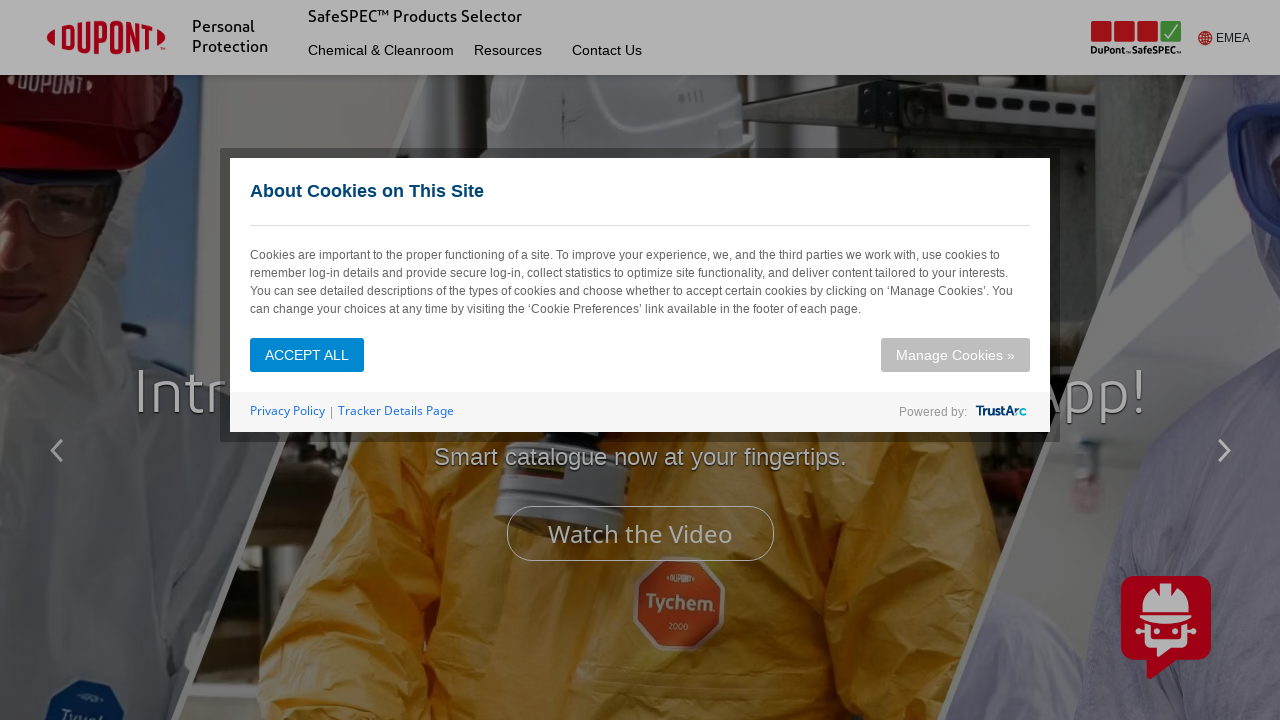

Located footer copyright text element
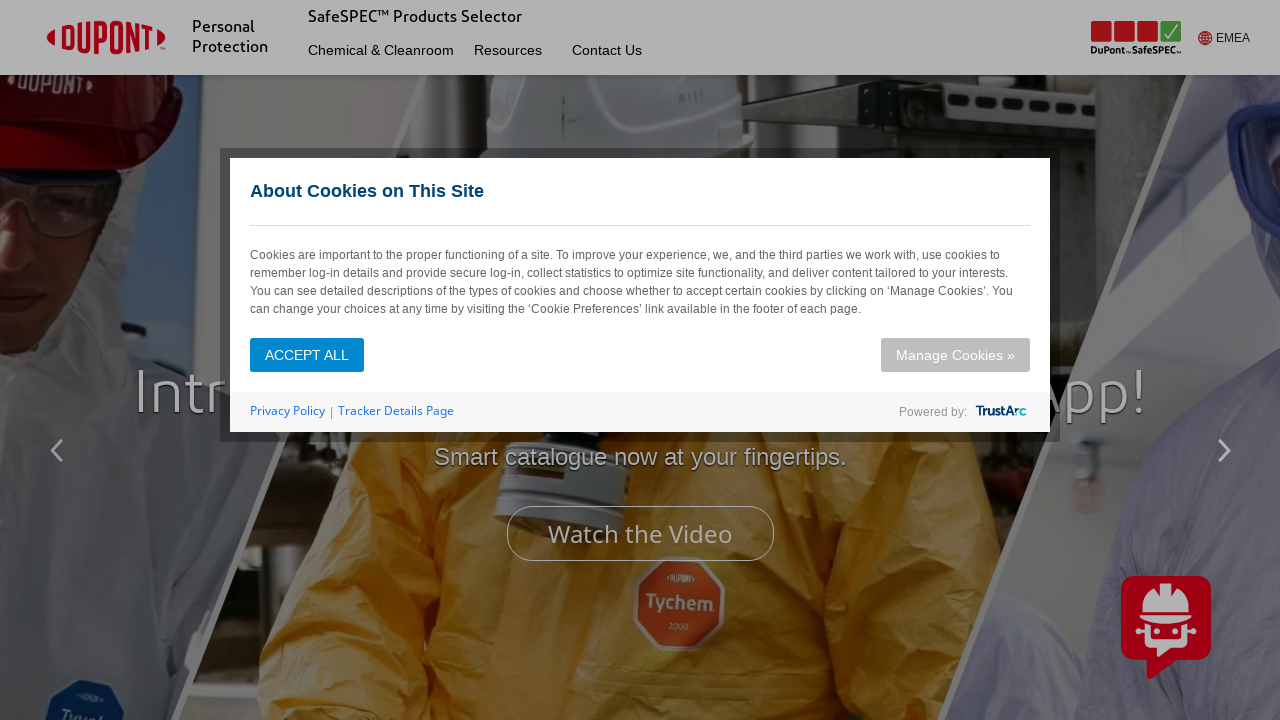

Retrieved footer copyright text content
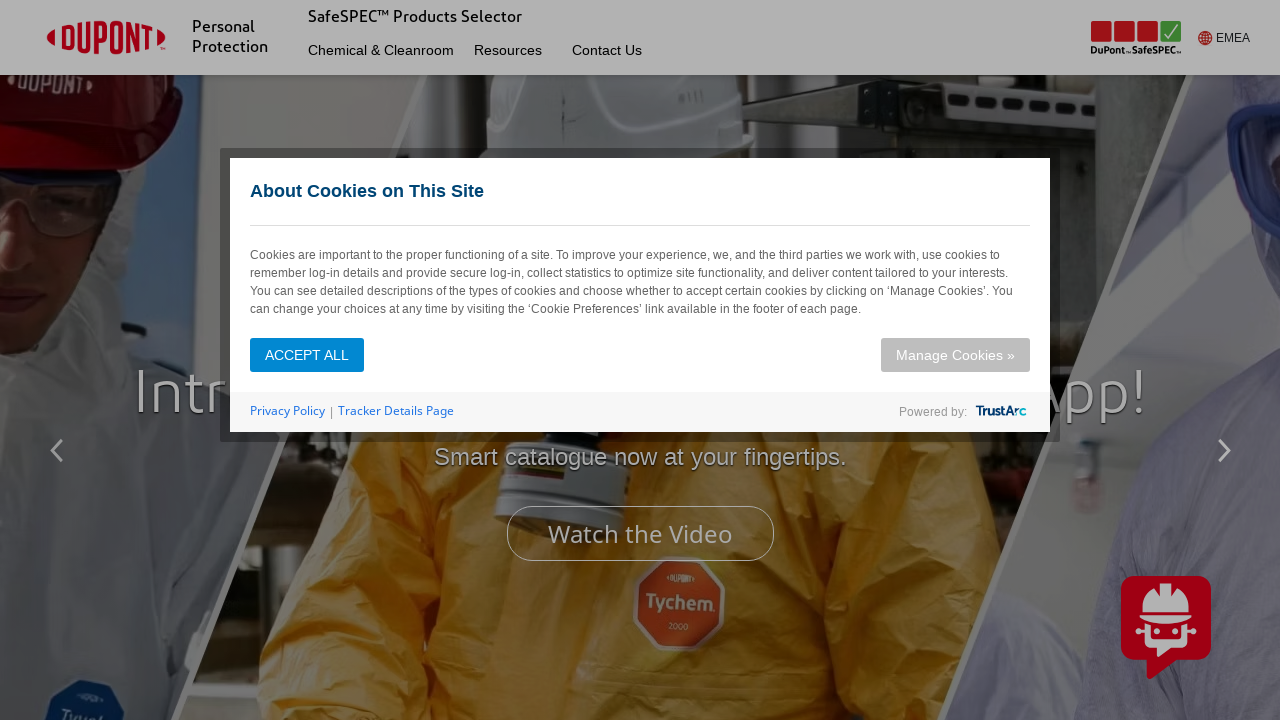

Footer text verified: 
                            	© 2026 DuPont. All rights reserved. DuPont™, the DuPont Oval Logo, and all trademarks and service marks denoted with ™, ℠ or ® are owned by affiliates of DuPont de Nemours, Inc. unless otherwise noted

							
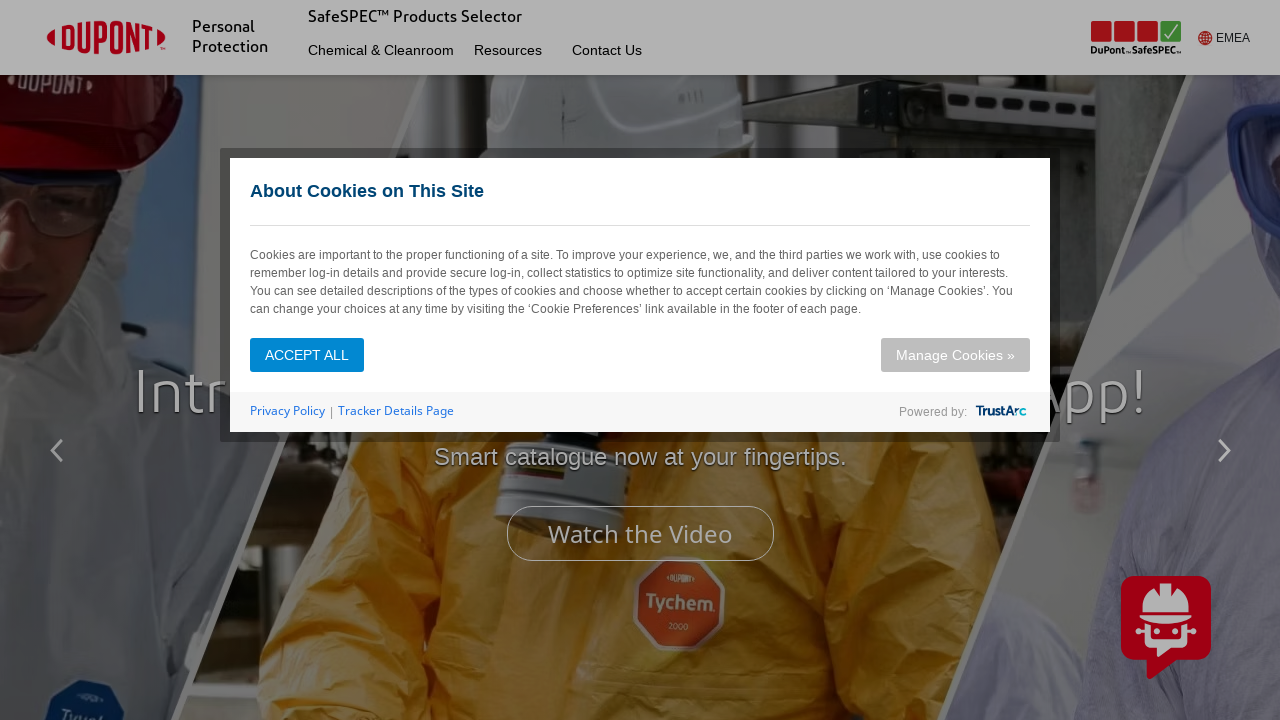

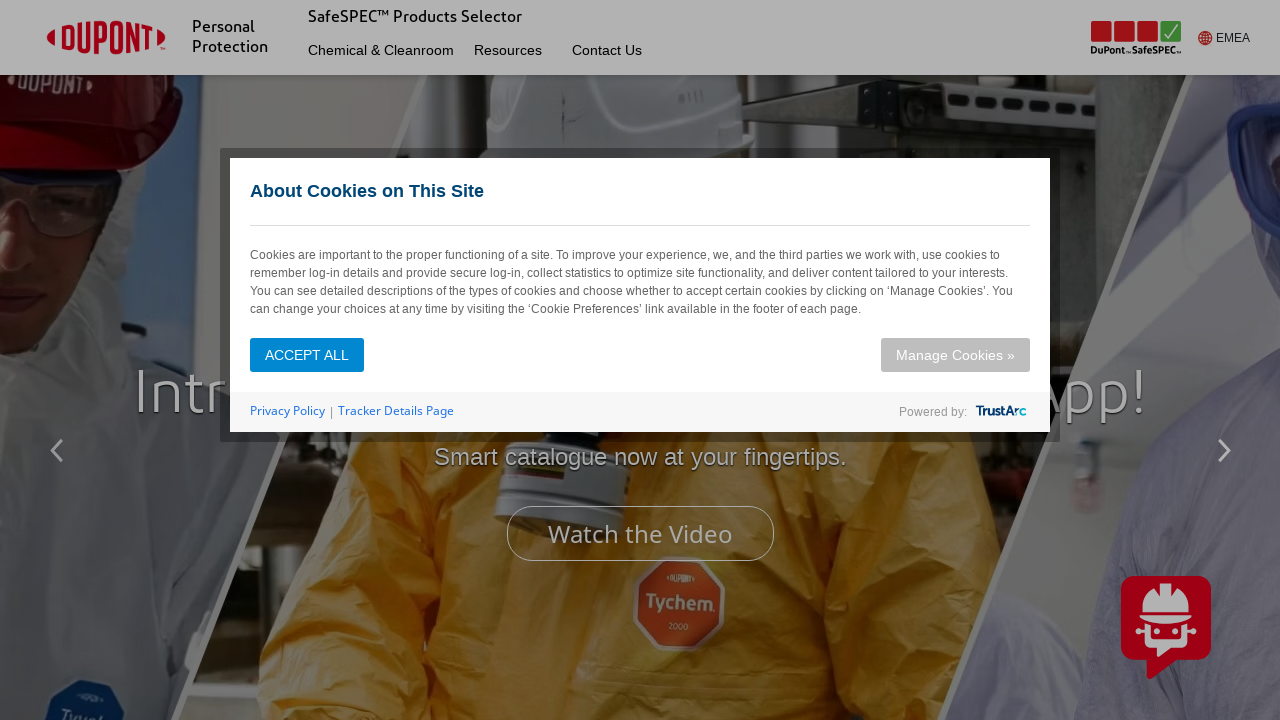